Tests dropdown menu functionality by selecting "New Zealand" from a select dropdown on the GlobalSQA demo site

Starting URL: https://www.globalsqa.com/demo-site/select-dropdown-menu/

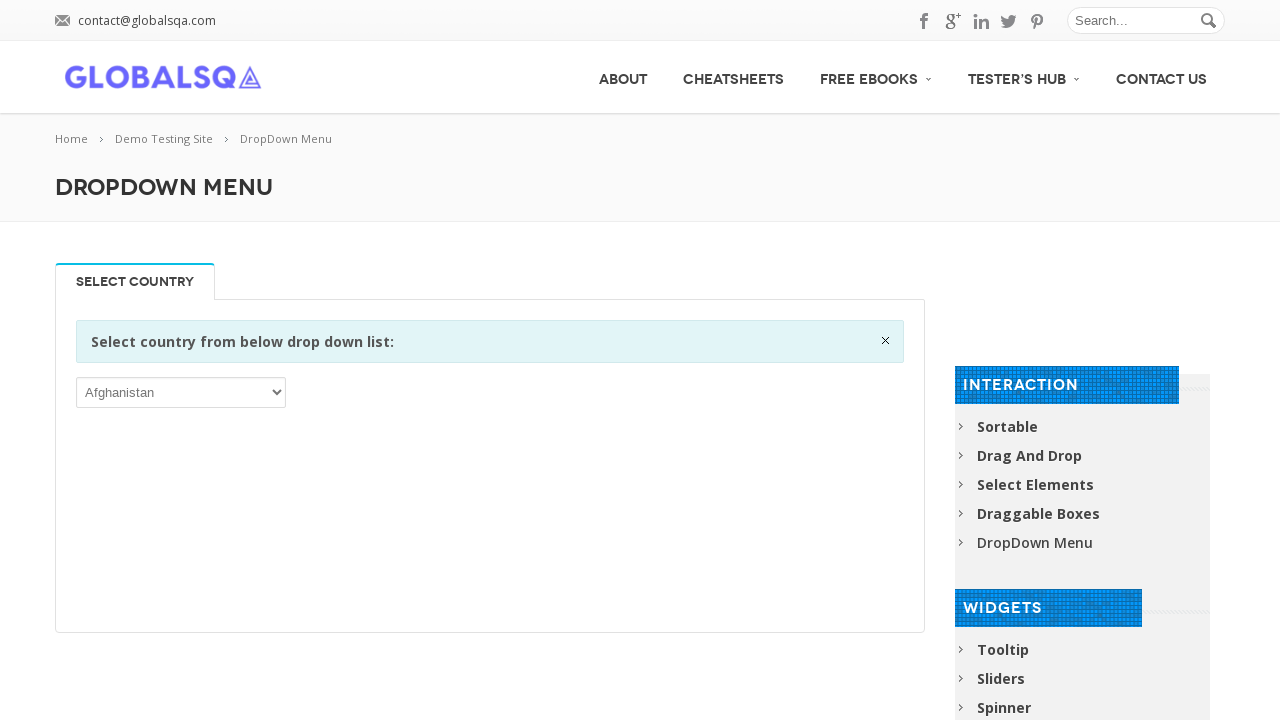

Waited for dropdown menu to be visible
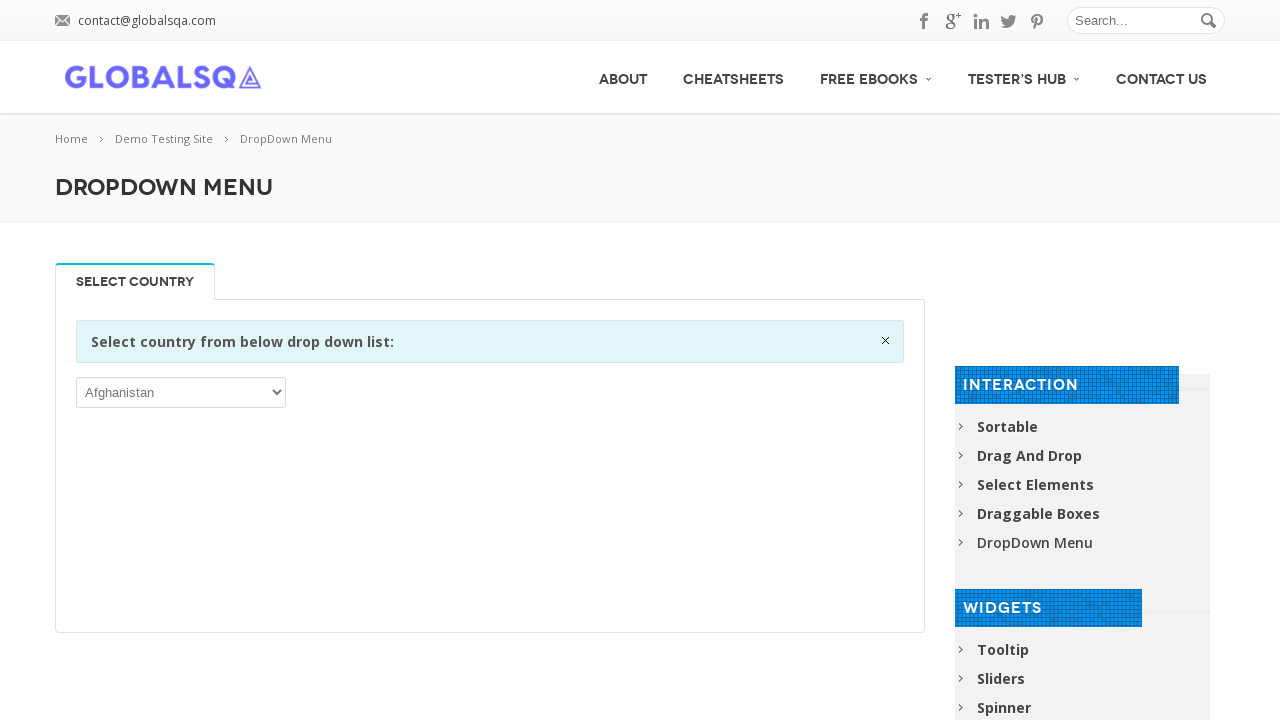

Selected 'New Zealand' from the dropdown menu on //*[@id="post-2646"]/div[2]/div/div/div/p/select
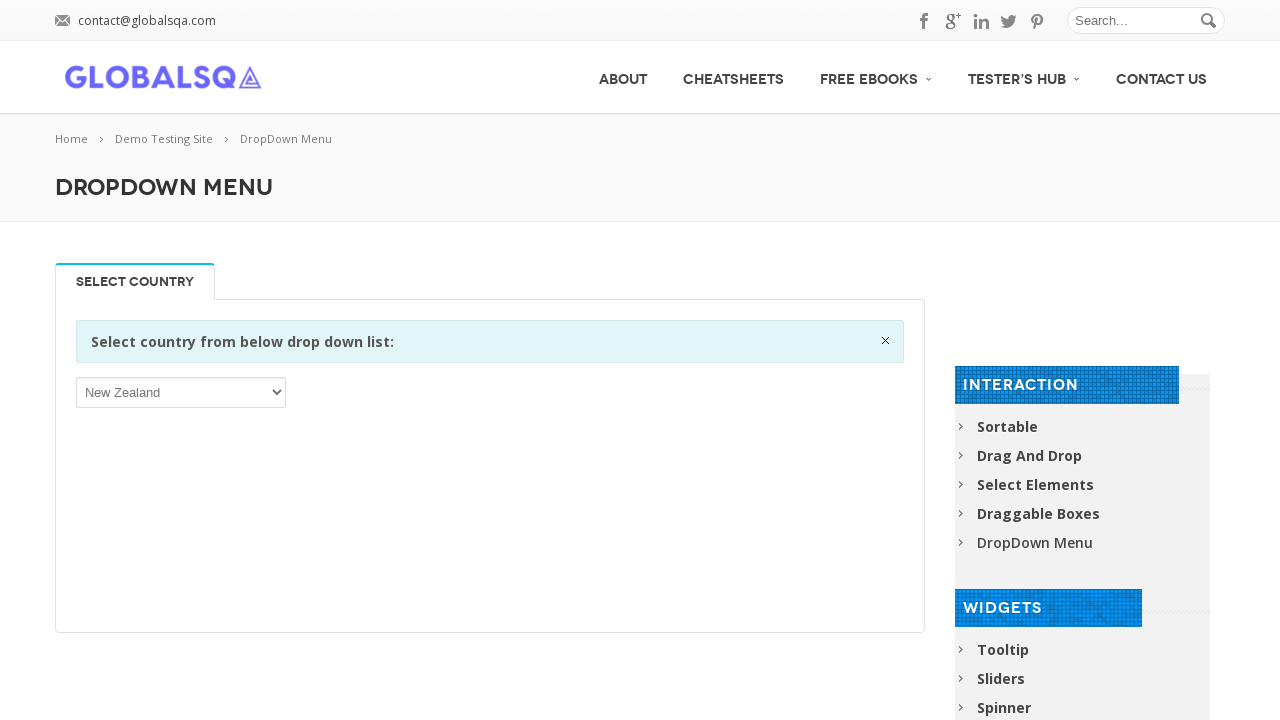

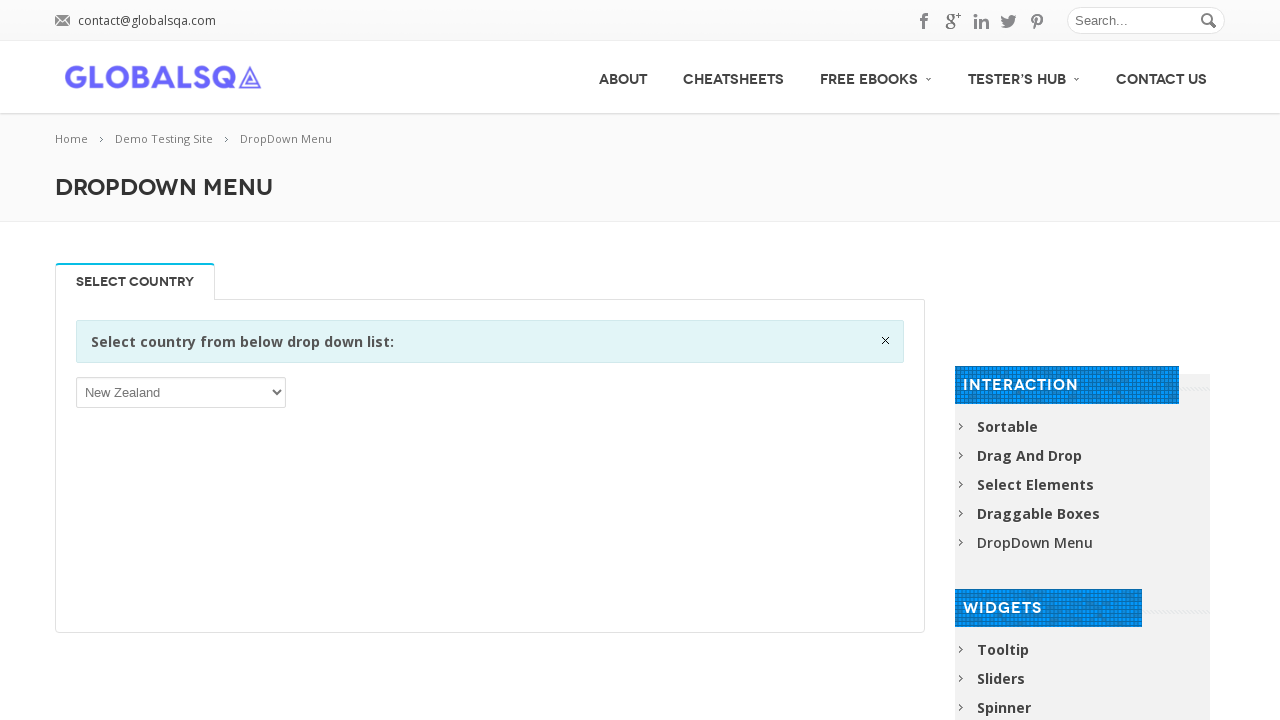